Tests radio button selection by clicking on a radio button and verifying it becomes selected

Starting URL: https://seleniumbase.io/demo_page

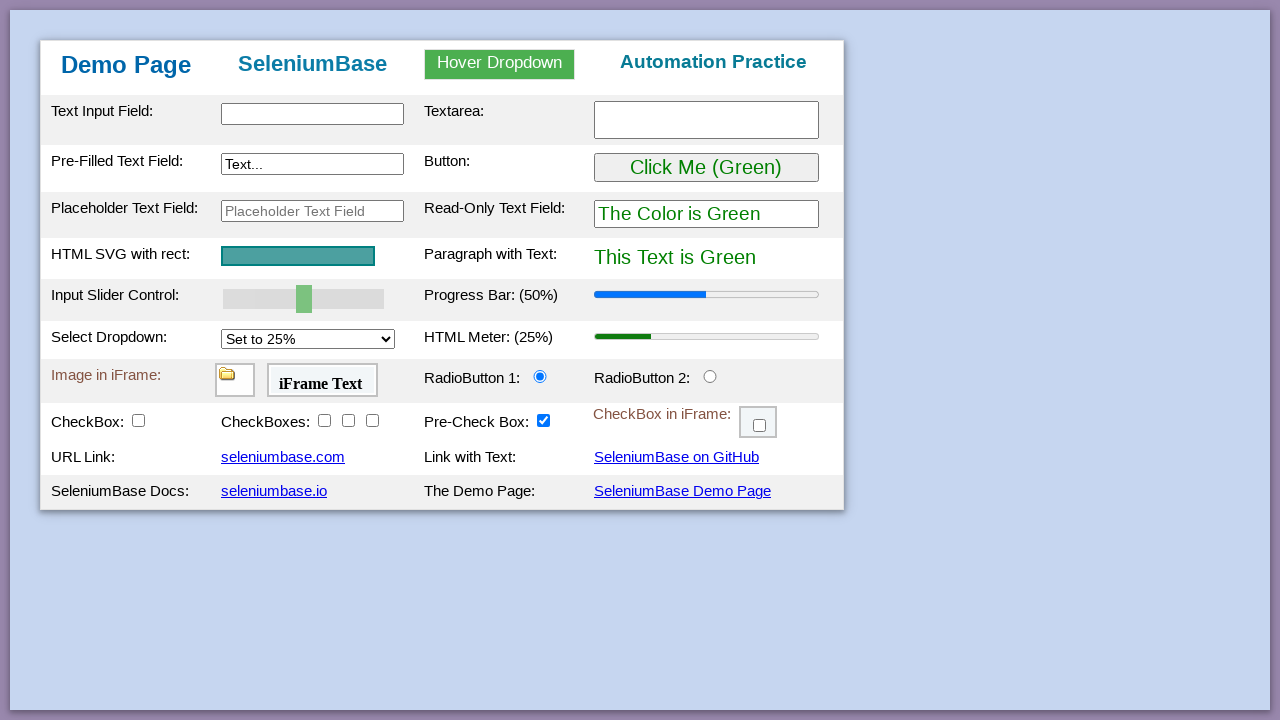

Navigated to https://seleniumbase.io/demo_page
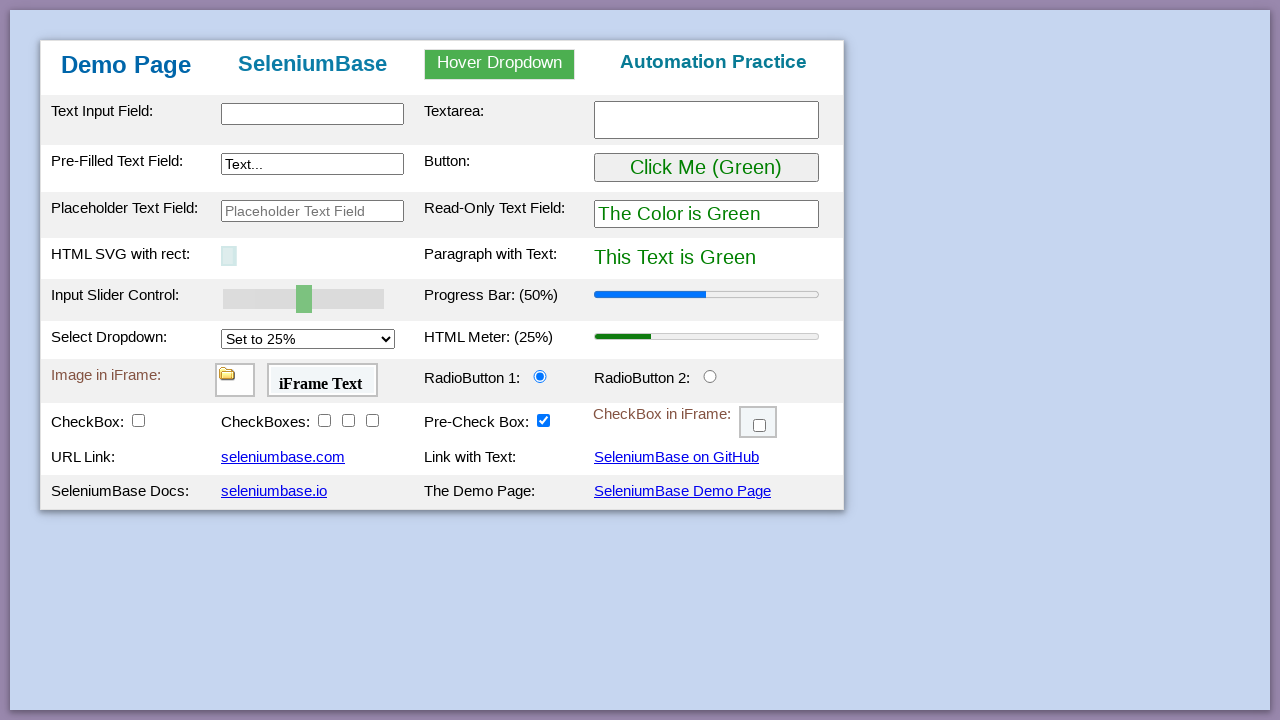

Located radio button with id 'radioButton2'
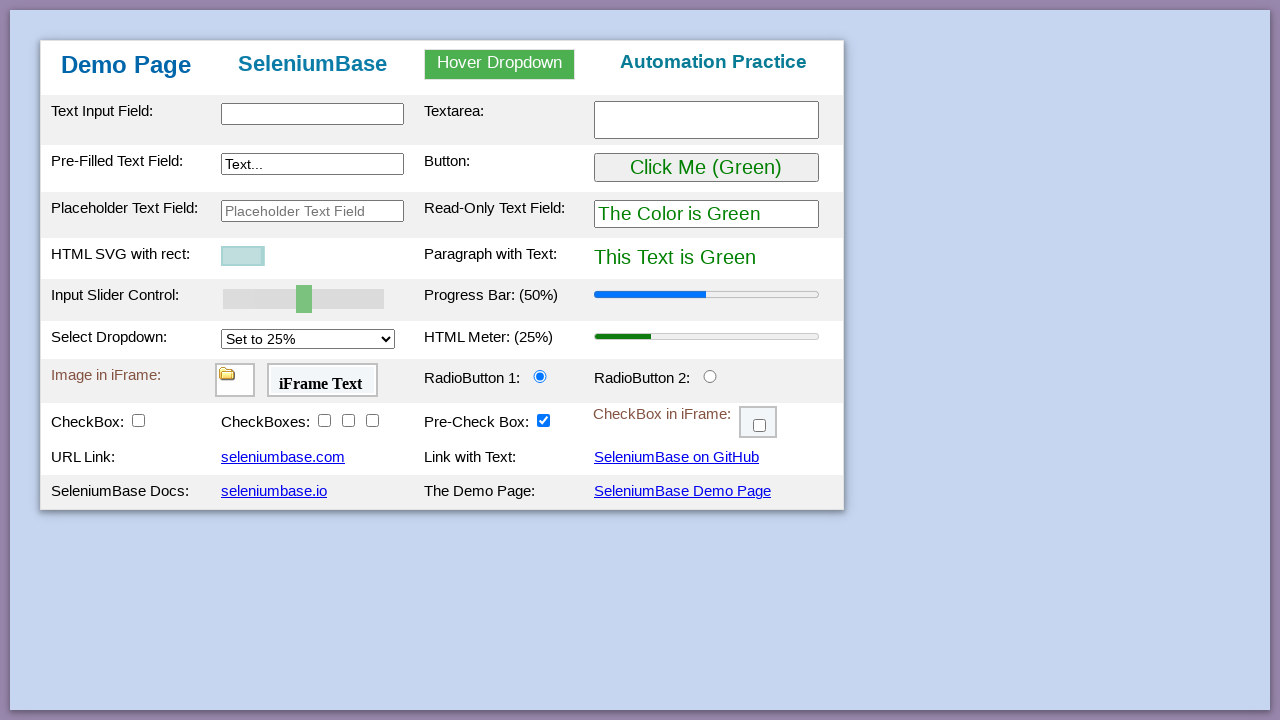

Verified radio button is not initially selected
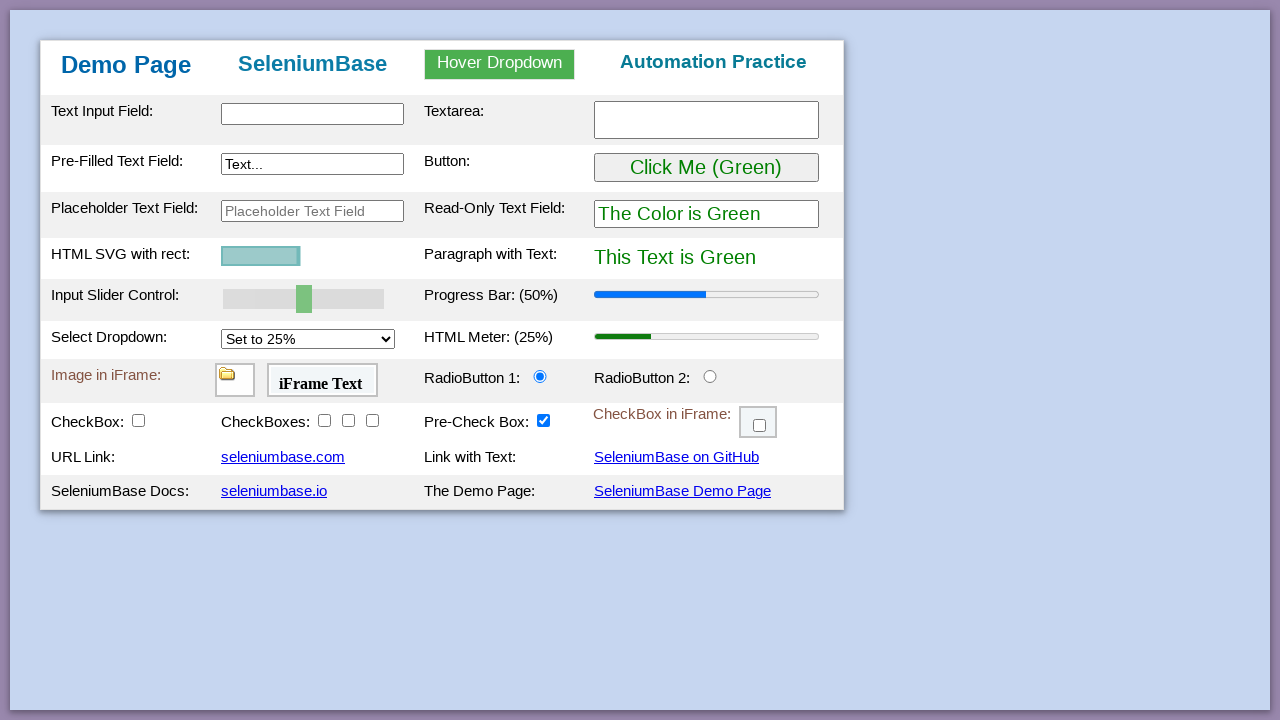

Clicked on radio button #radioButton2 at (710, 376) on #radioButton2
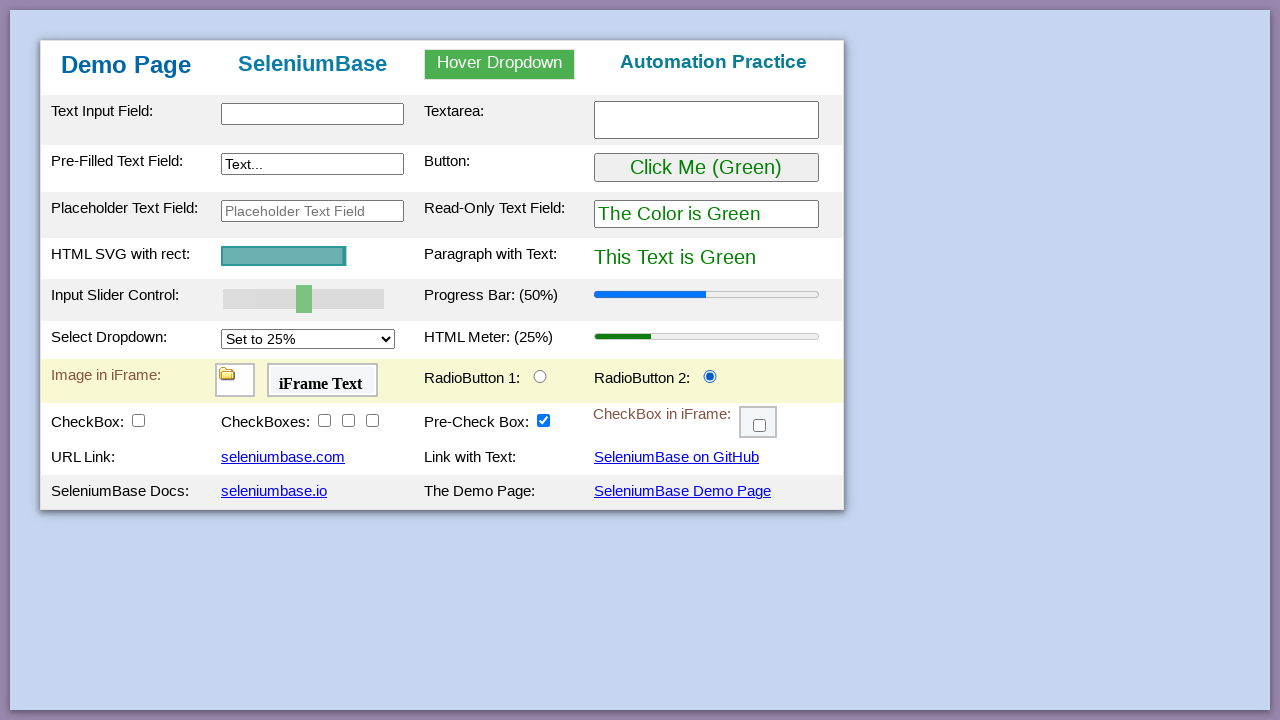

Verified radio button is enabled after clicking
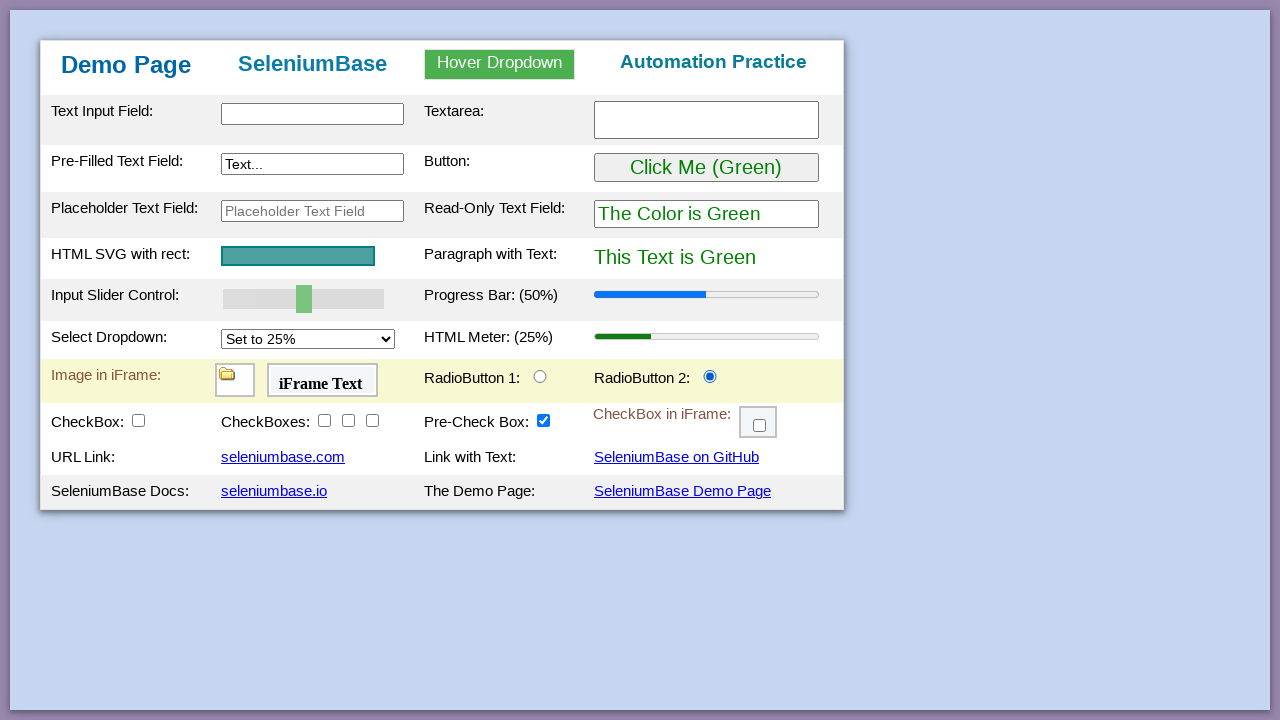

Verified radio button is now selected
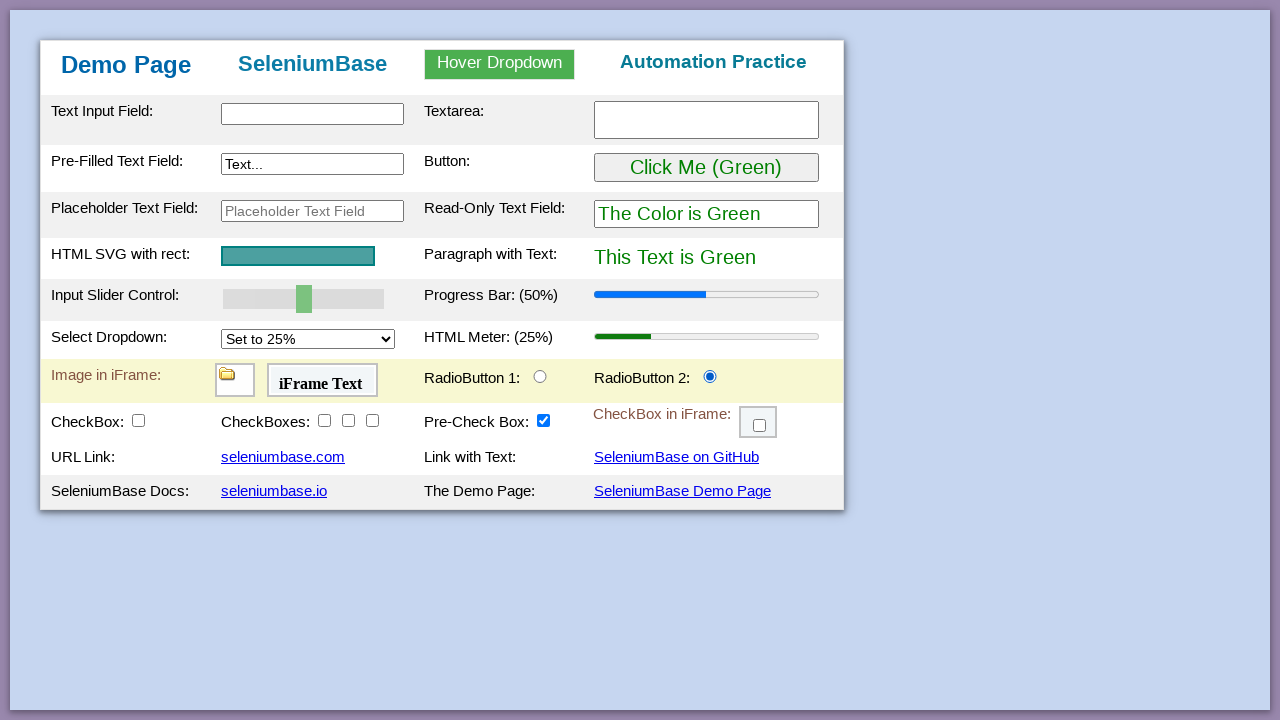

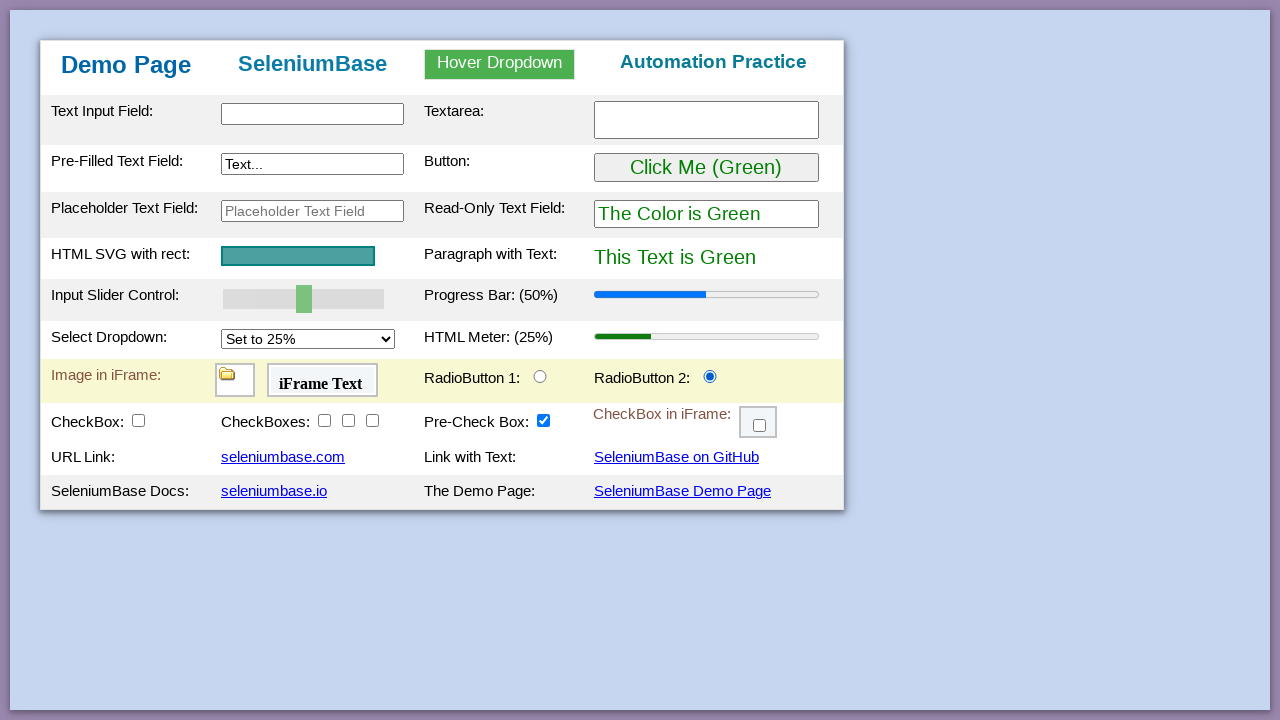